Navigates to Docuport beta application and verifies the page title contains "Docuport"

Starting URL: https://beta.docuport.app

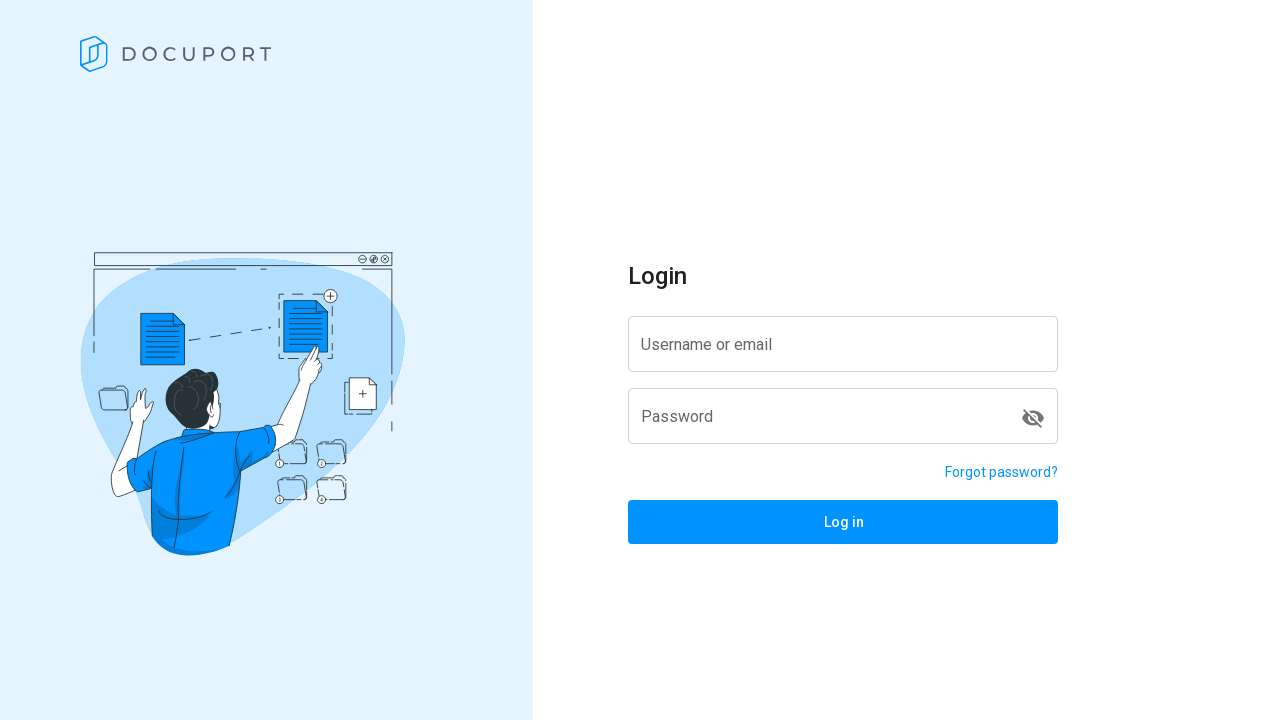

Navigated to Docuport beta application at https://beta.docuport.app
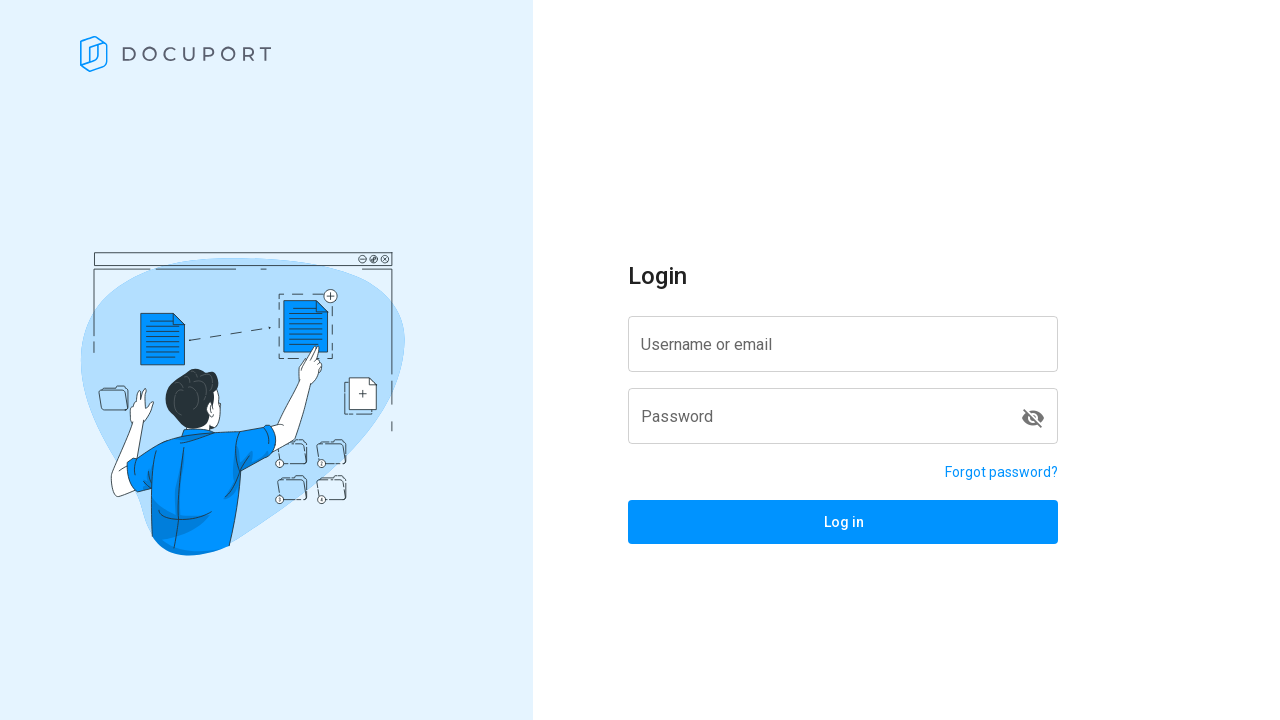

Verified page title contains 'Docuport' - actual title: 'Docuport'
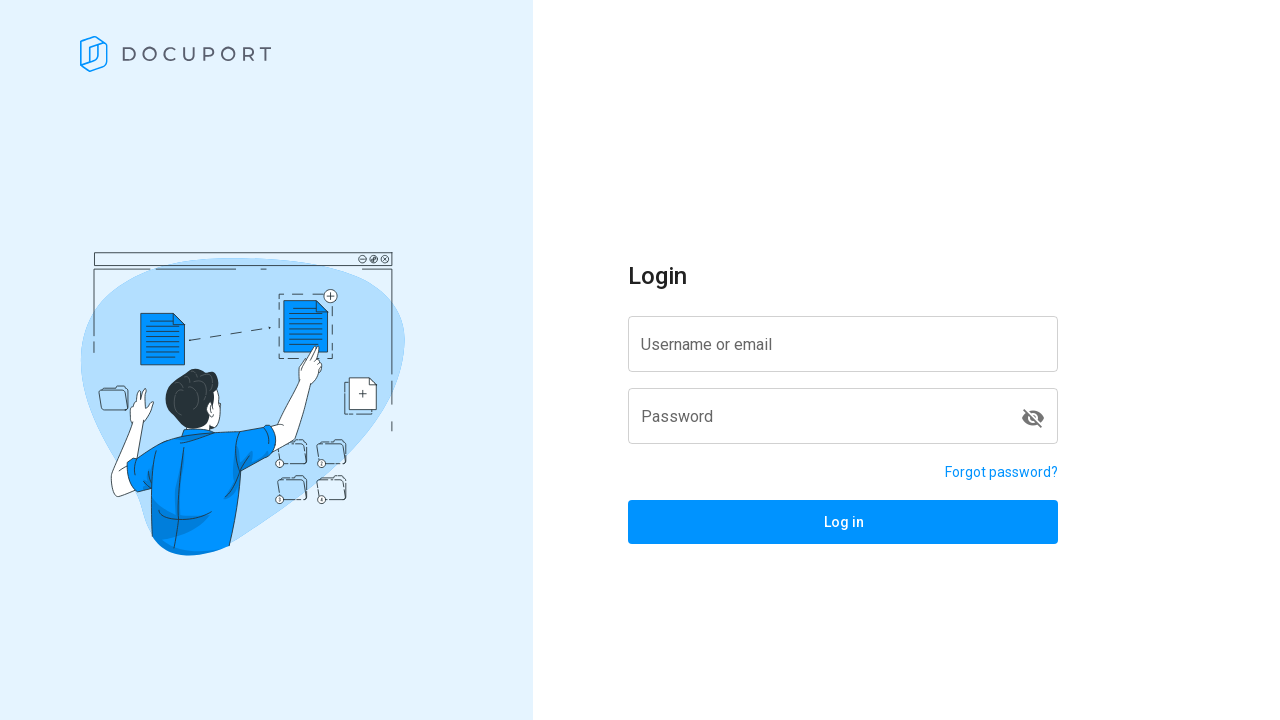

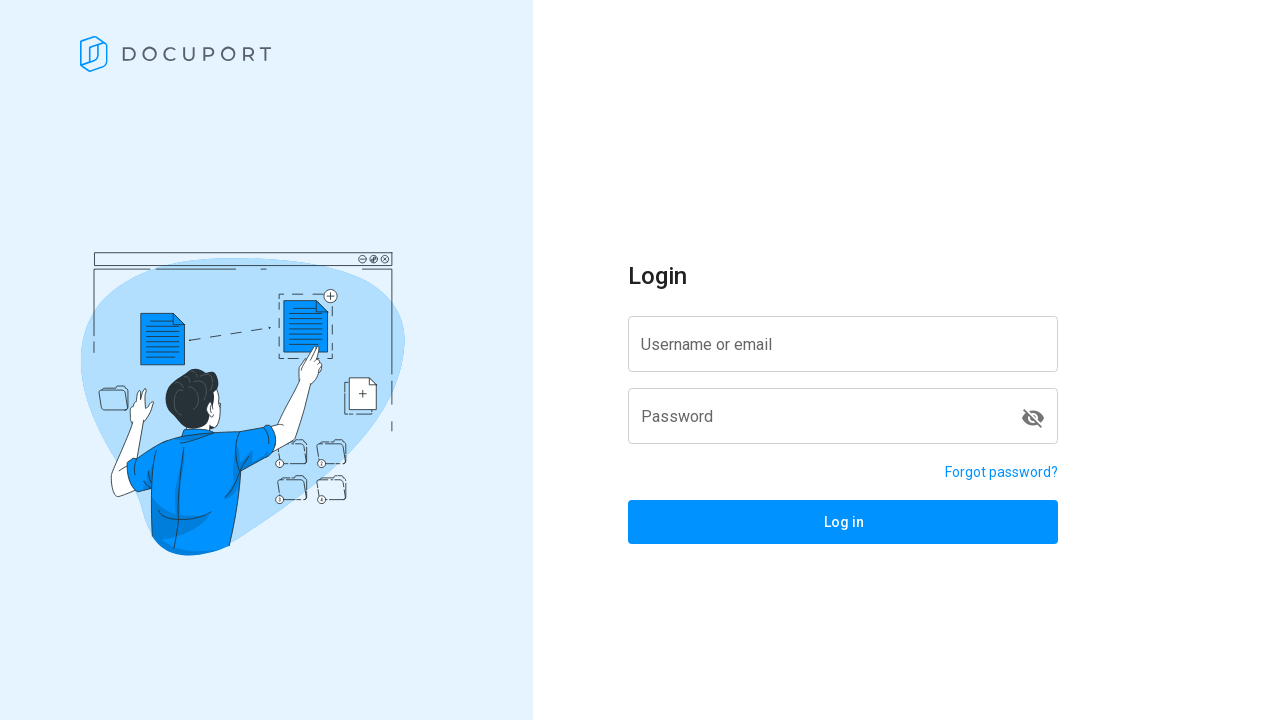